Demonstrates drag-and-drop action by dragging element A onto element B on a drag-and-drop demo page

Starting URL: https://crossbrowsertesting.github.io/drag-and-drop

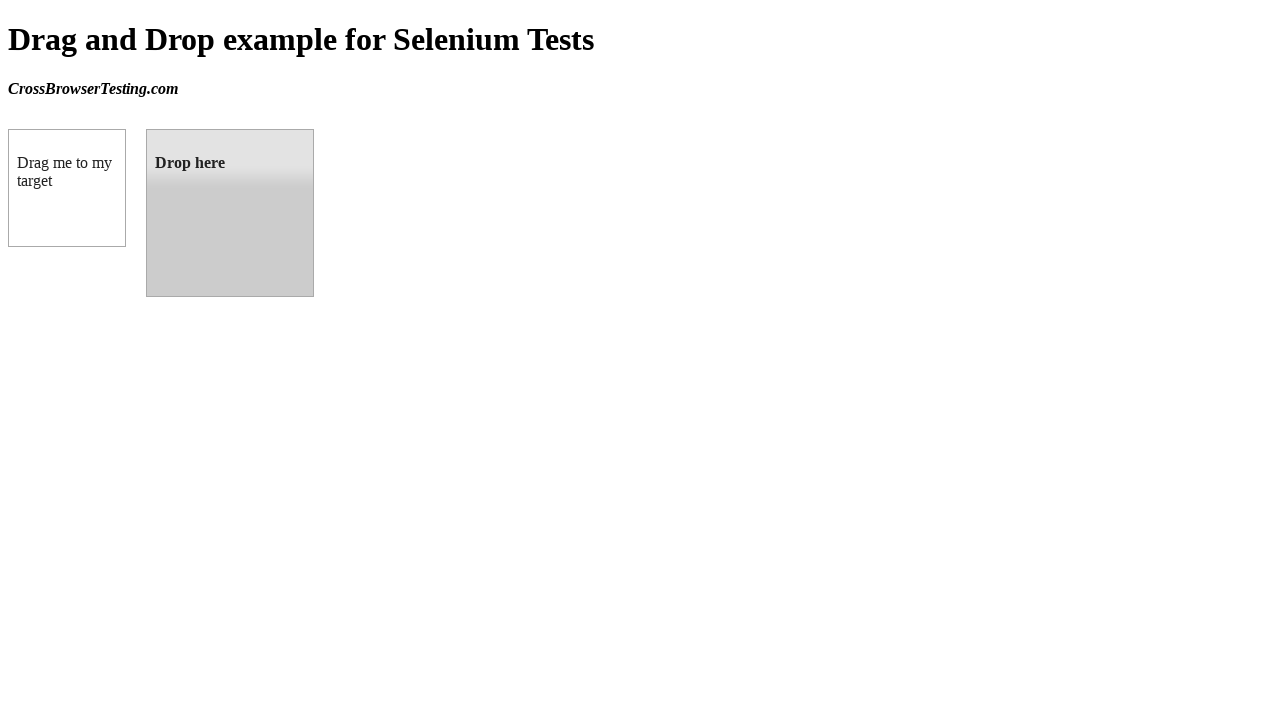

Located draggable element A
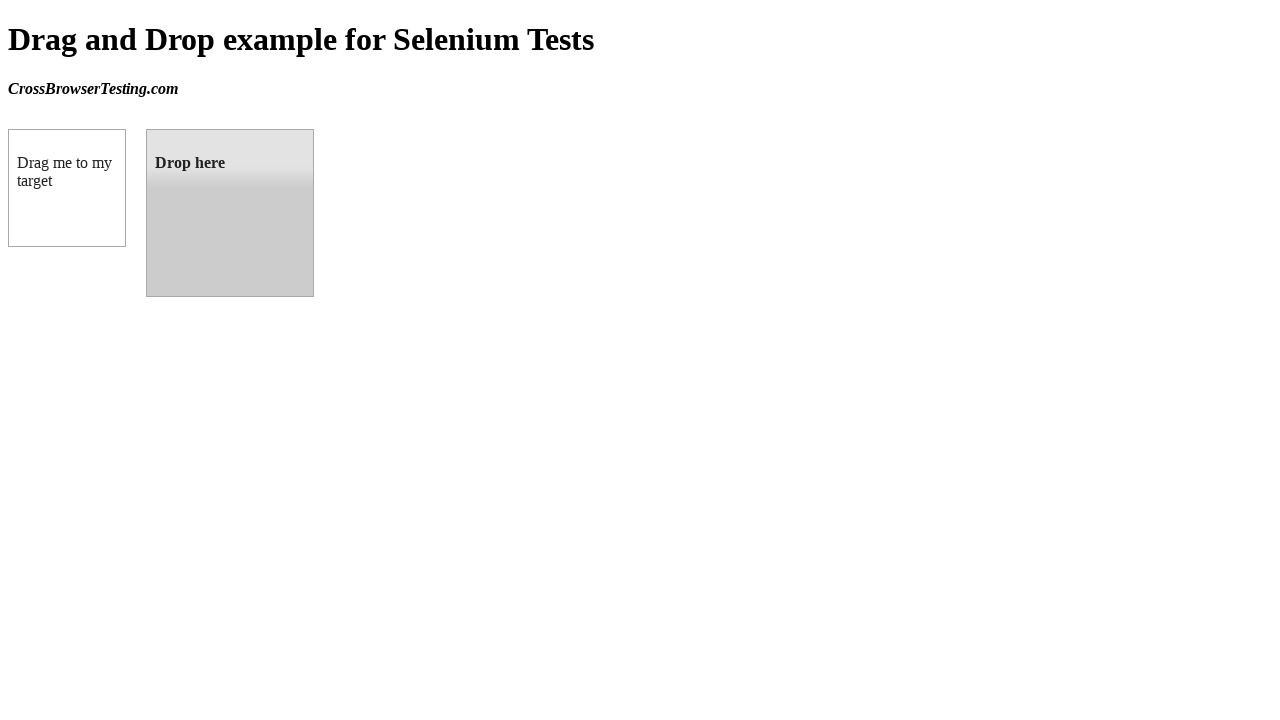

Located droppable element B
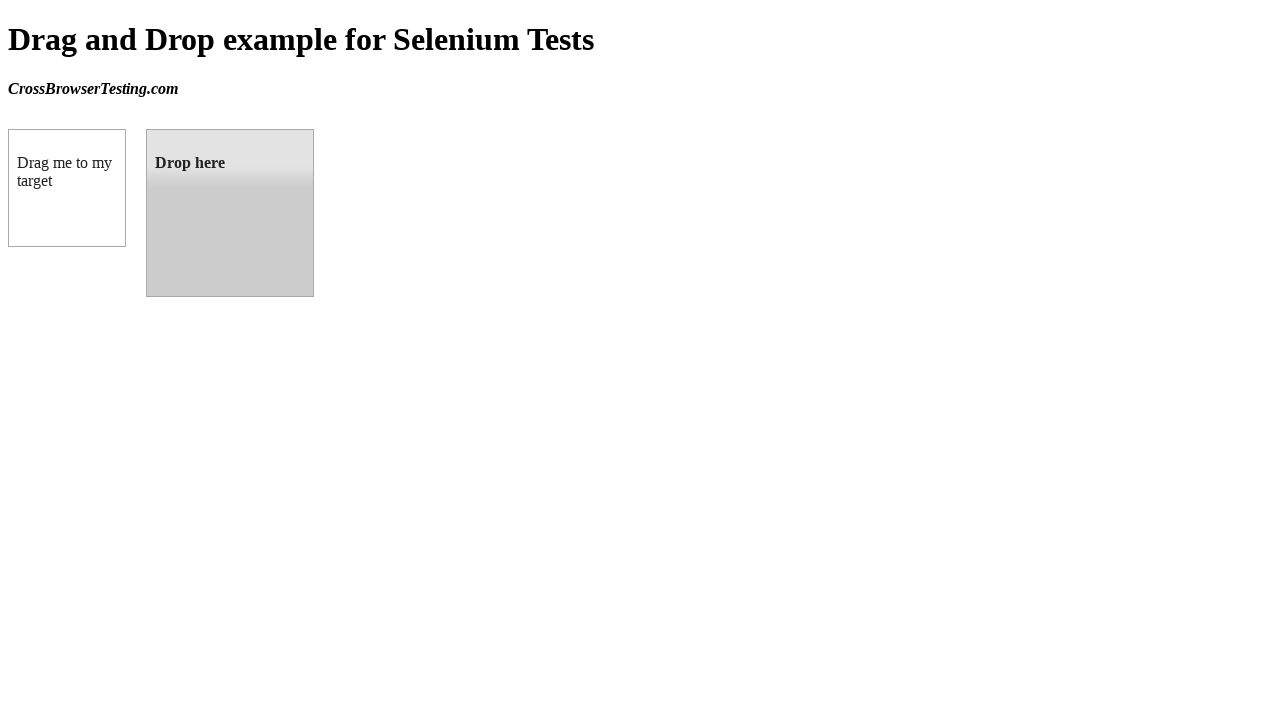

Dragged element A onto element B at (230, 213)
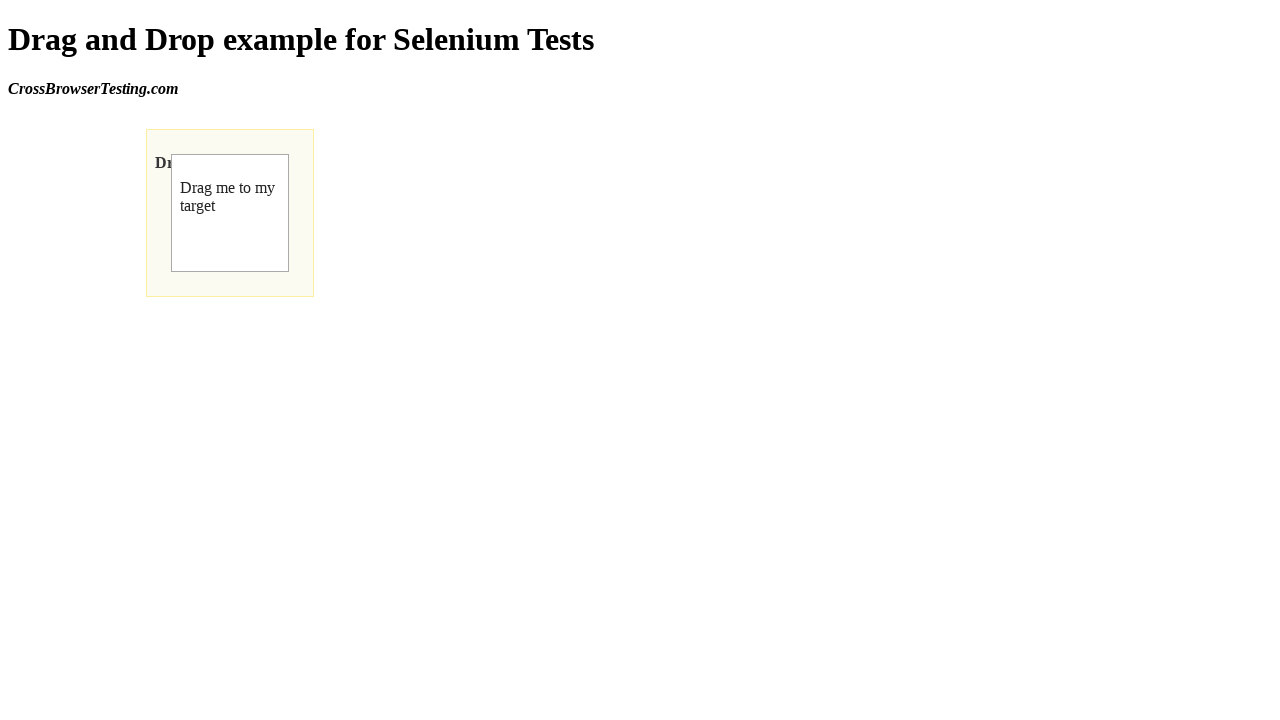

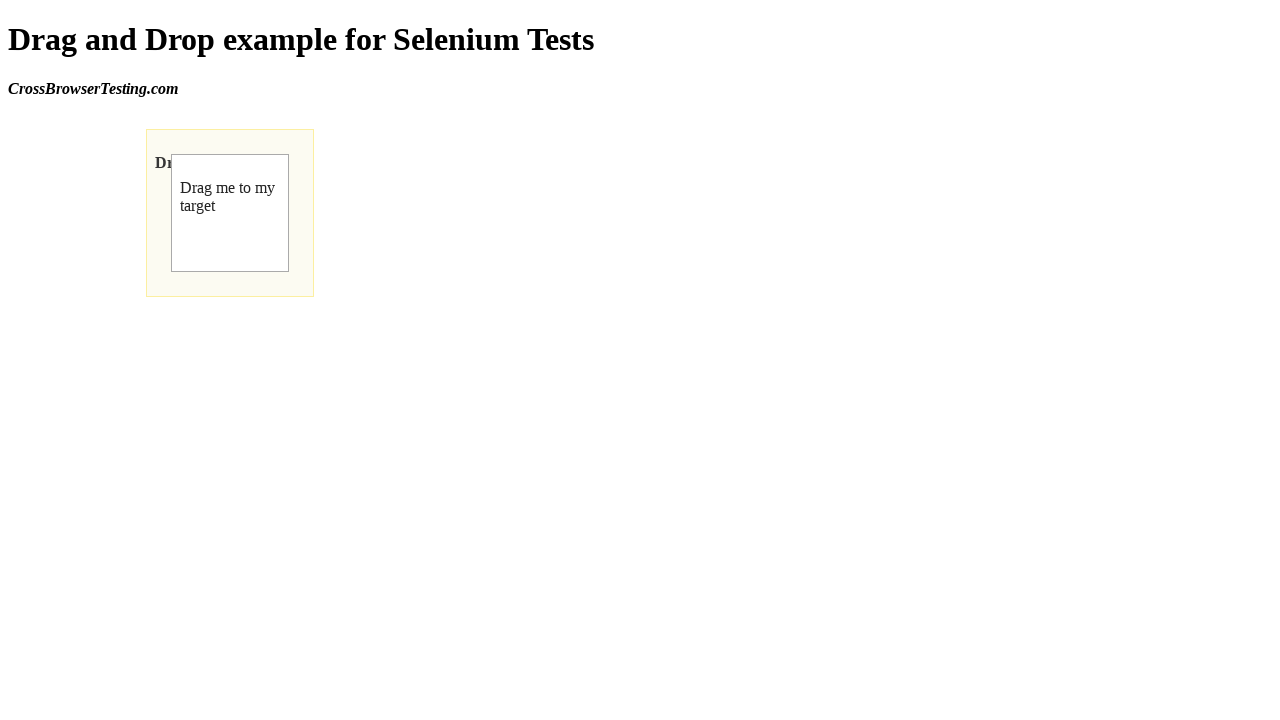